Verifies that the Click Me button is enabled on the DemoQA buttons page

Starting URL: https://demoqa.com/elements

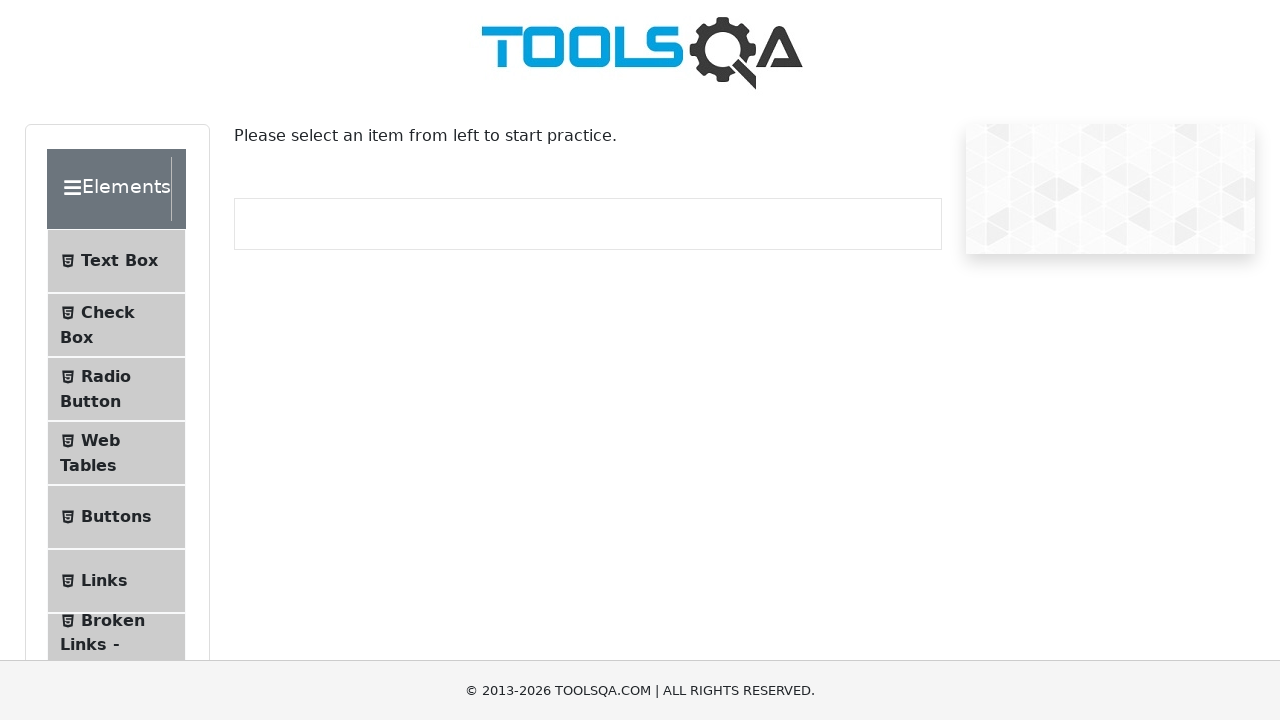

Navigated to DemoQA elements page
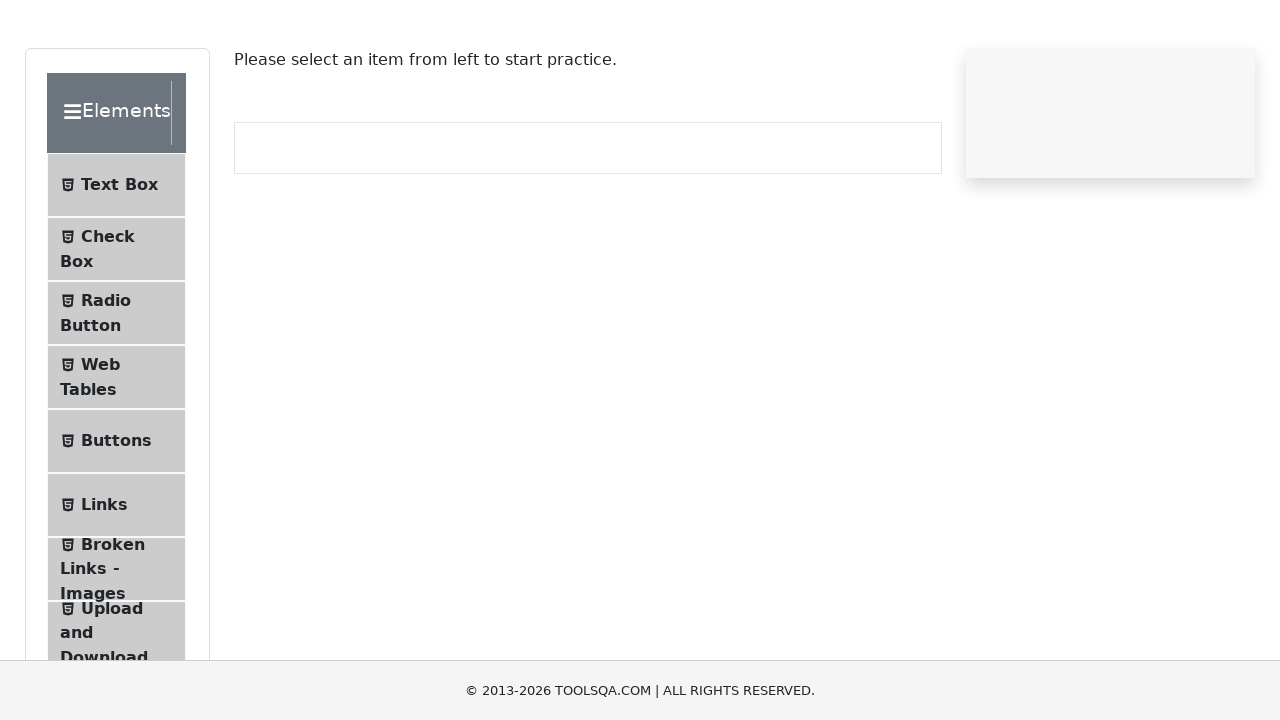

Clicked Buttons button in left menu at (116, 517) on text=Buttons
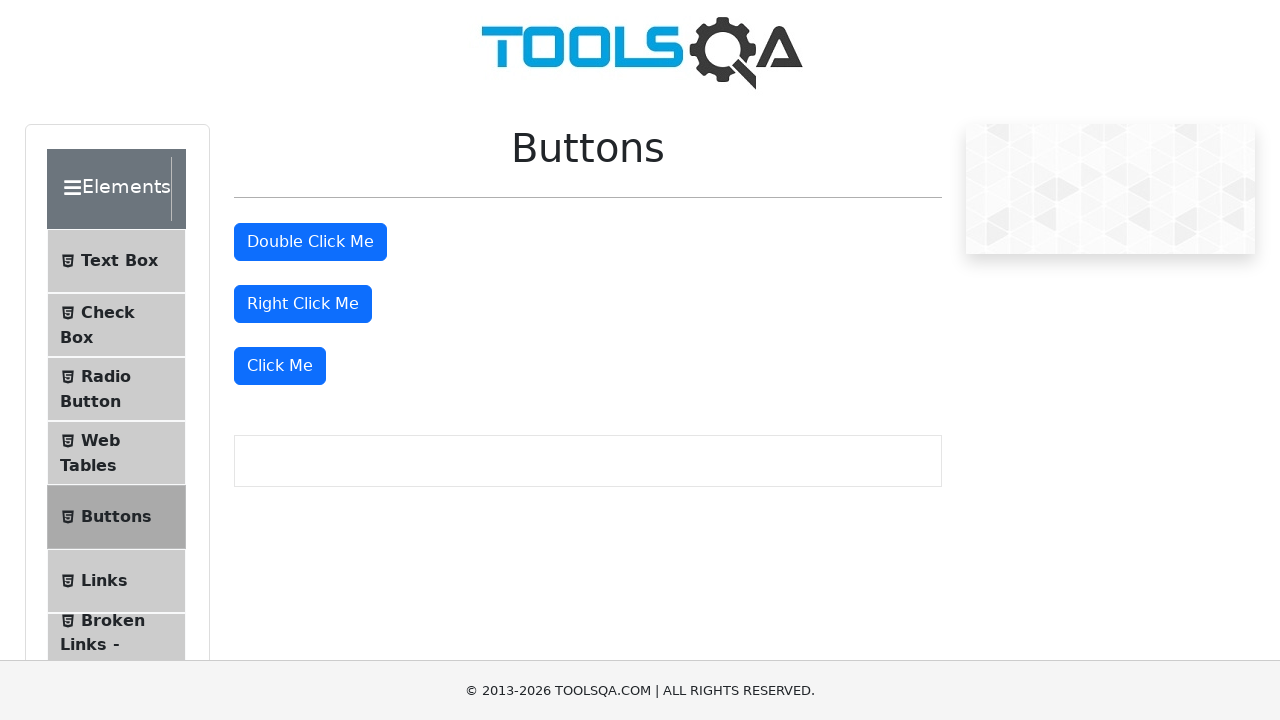

Buttons page loaded successfully
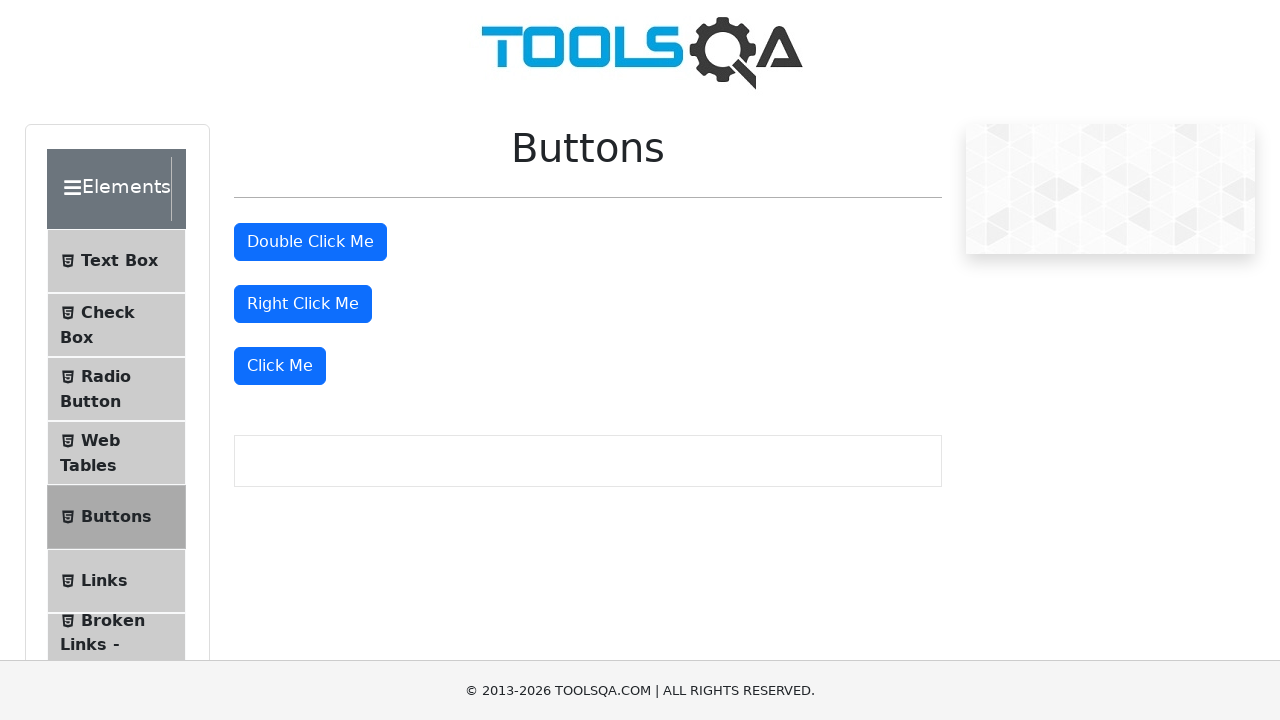

Located the Click Me button
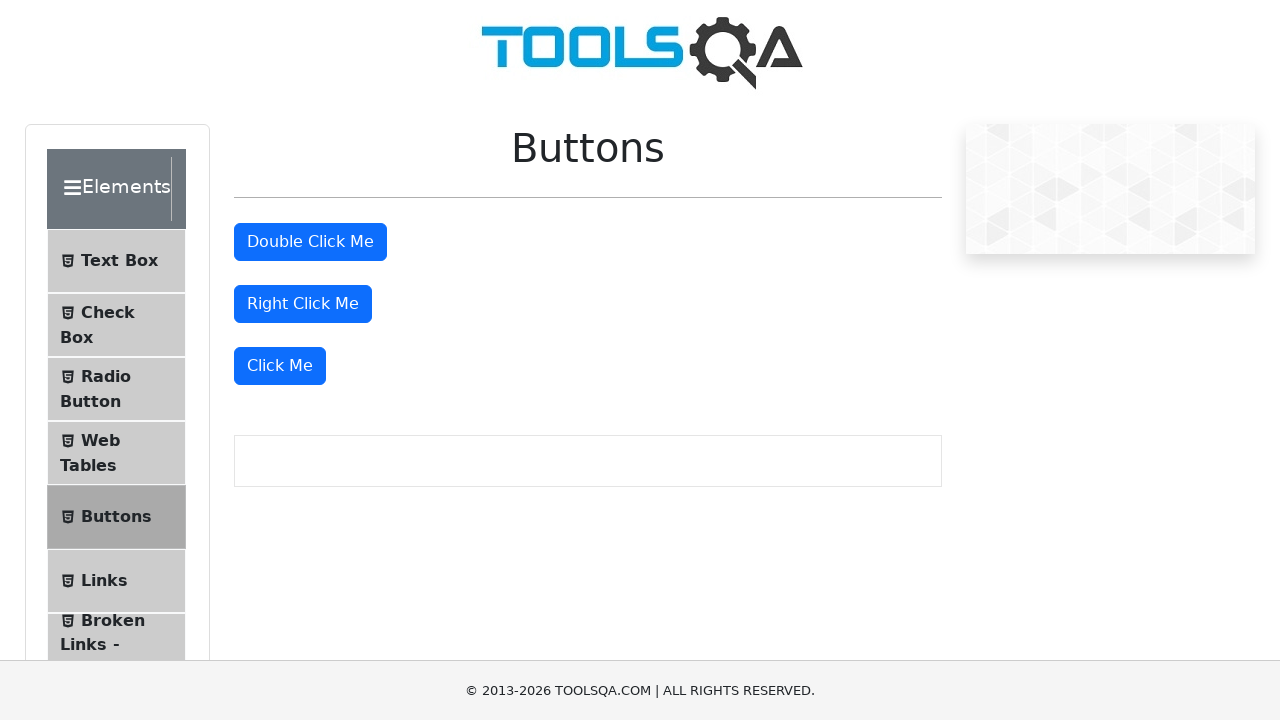

Verified that Click Me button is enabled
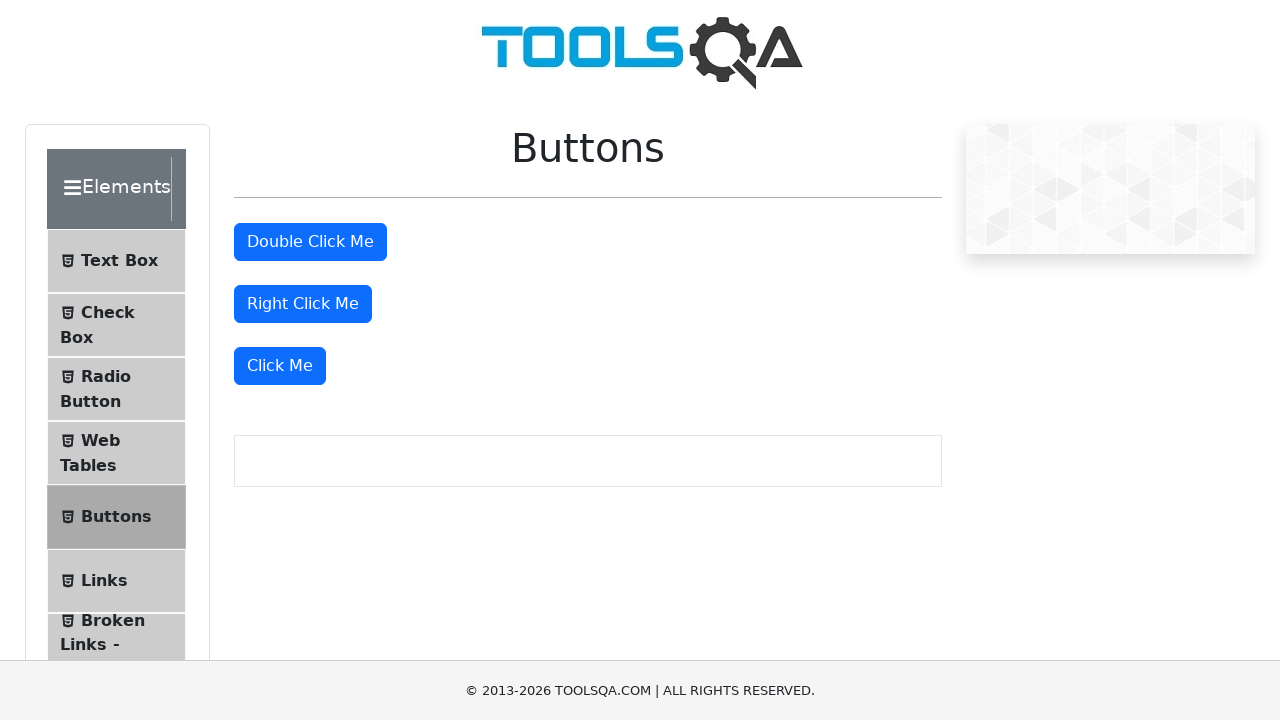

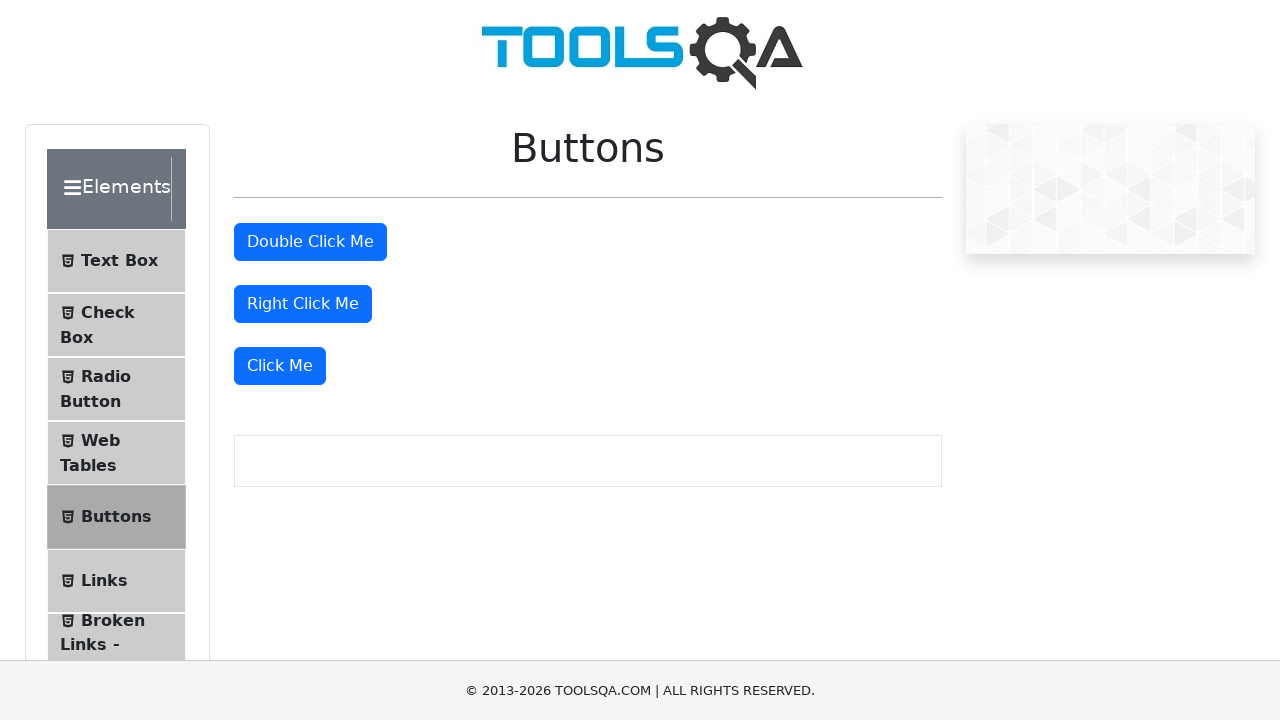